Tests FAQ accordion - clicks on question 3 and verifies the answer about ordering for tomorrow is displayed

Starting URL: https://qa-scooter.praktikum-services.ru/

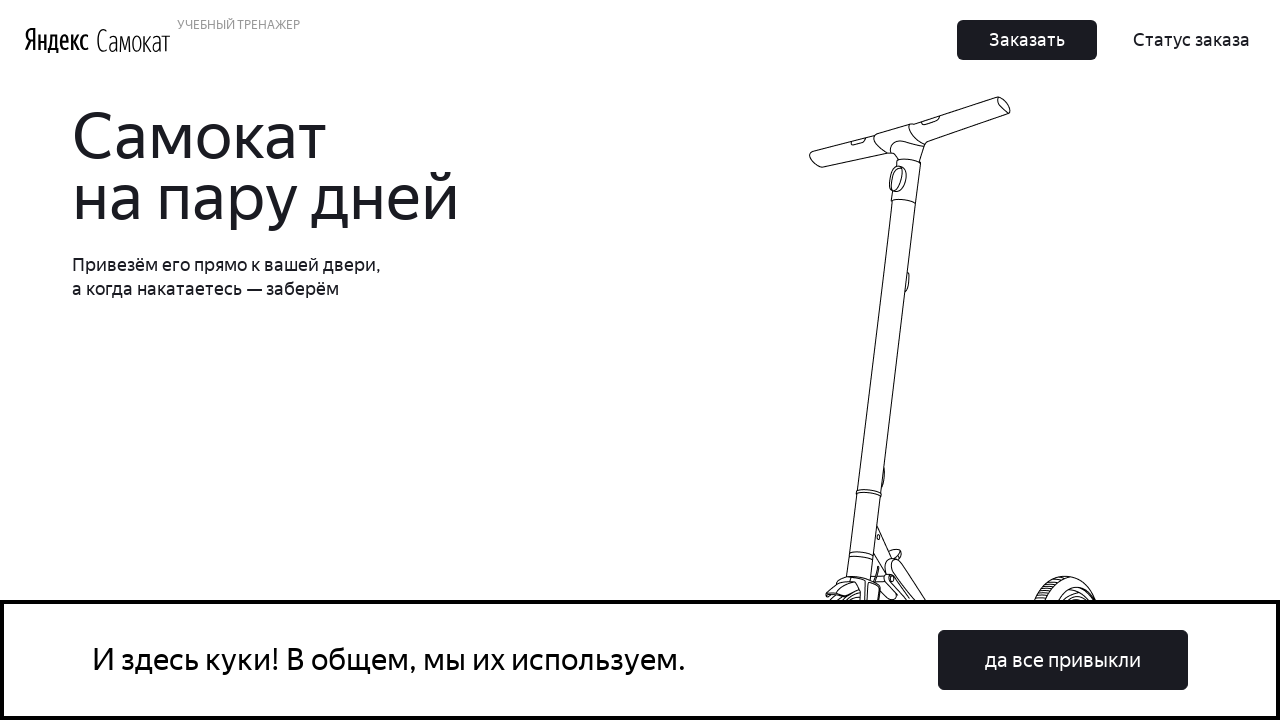

Clicked on FAQ question 3 in the accordion at (967, 361) on .accordion__item >> nth=3
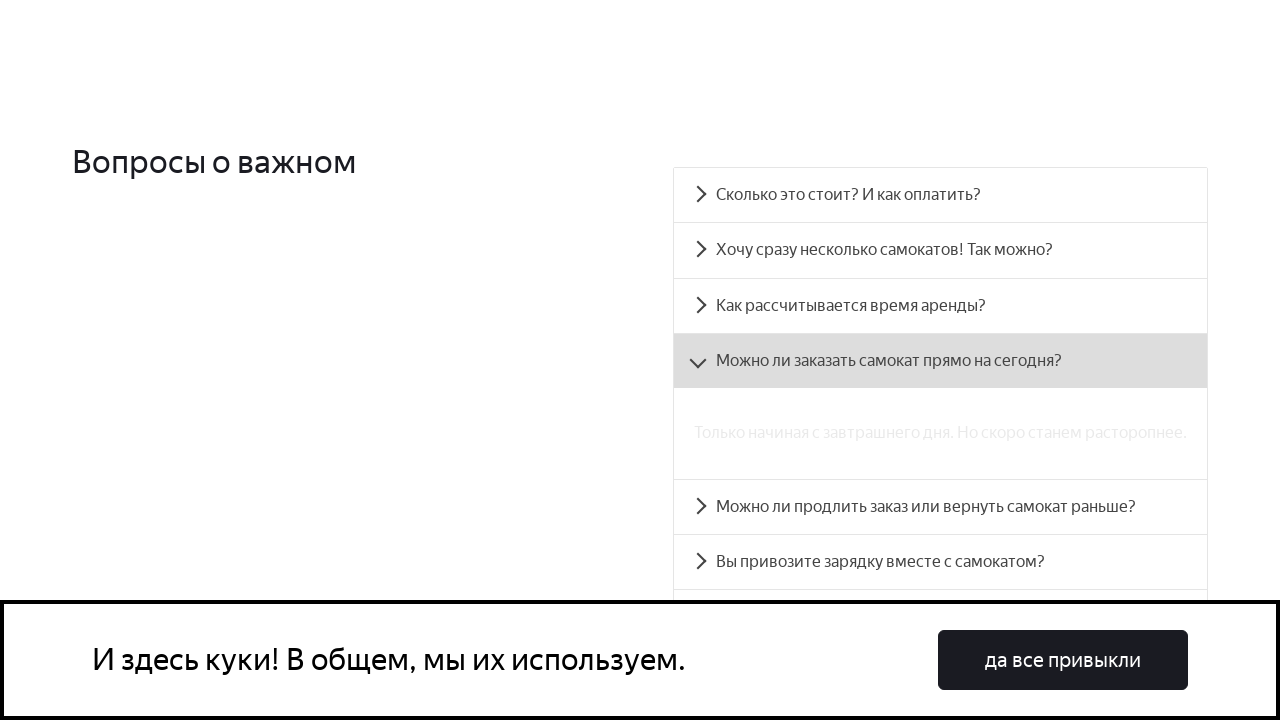

Answer about ordering for tomorrow ('Только начиная с завтрашнего дня.') is displayed
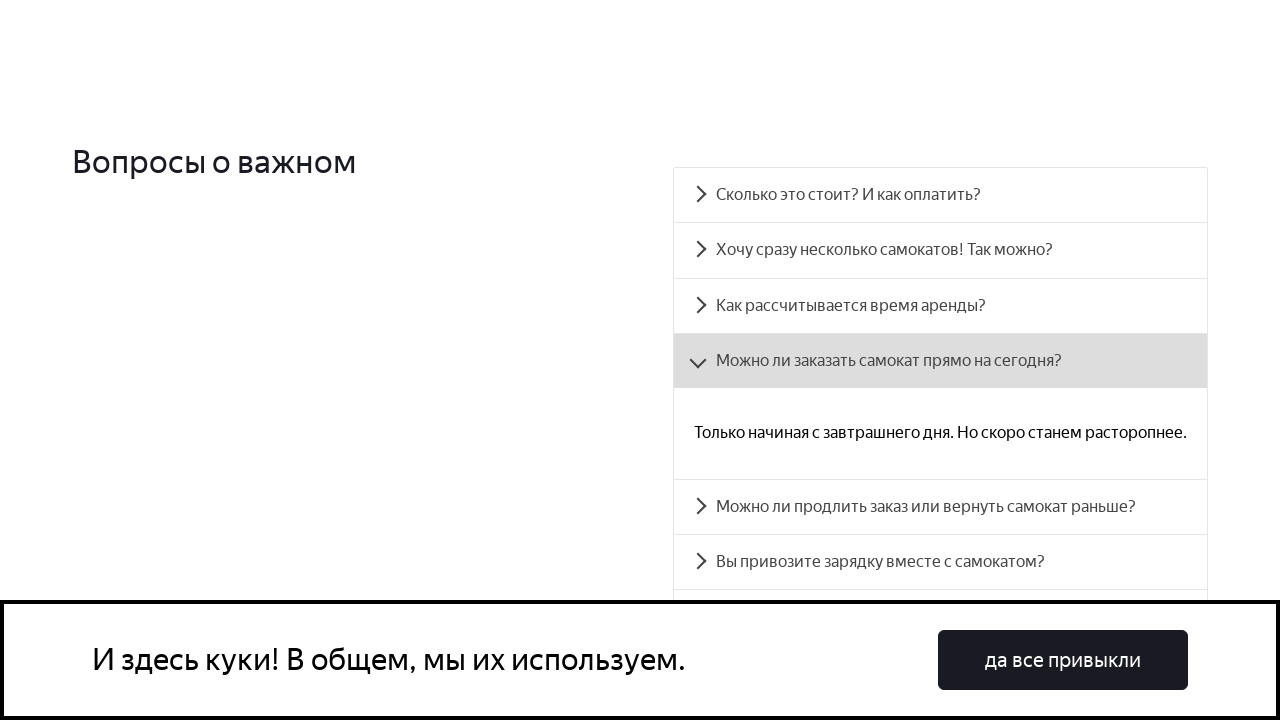

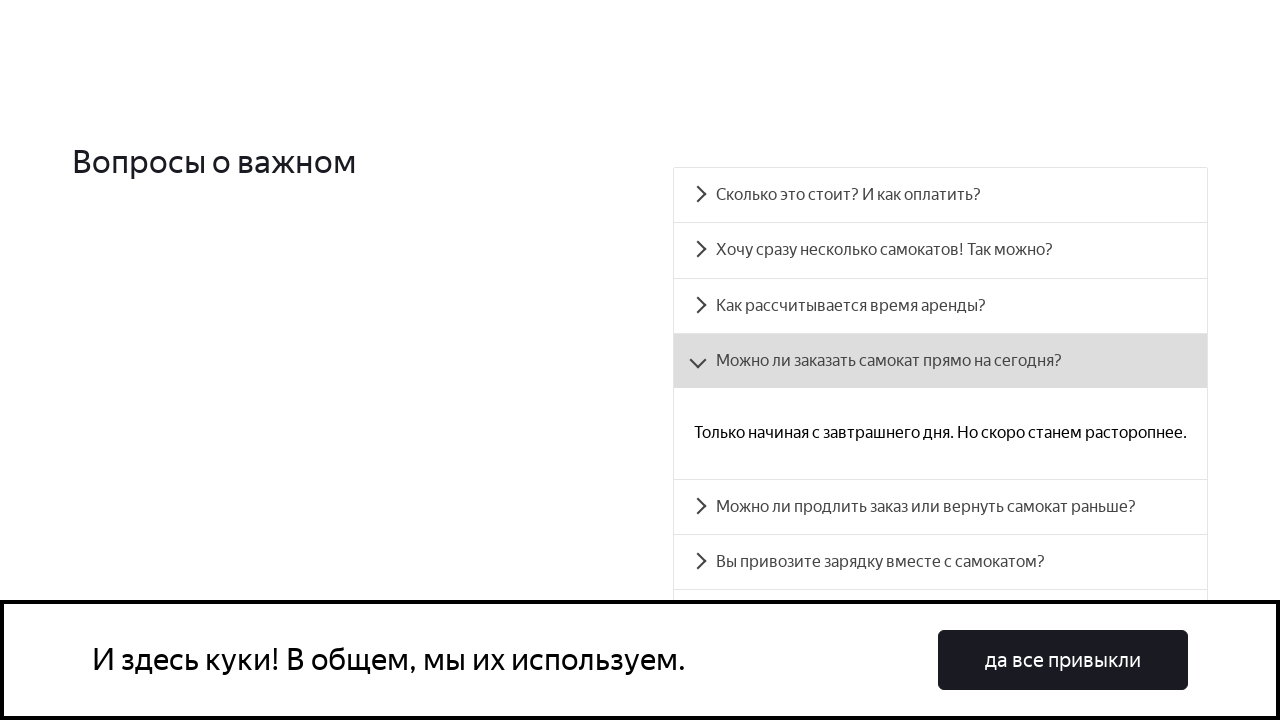